Tests dynamic content by clicking Remove button to hide element, then clicking Add button to show it again, verifying visibility messages

Starting URL: https://the-internet.herokuapp.com/dynamic_controls

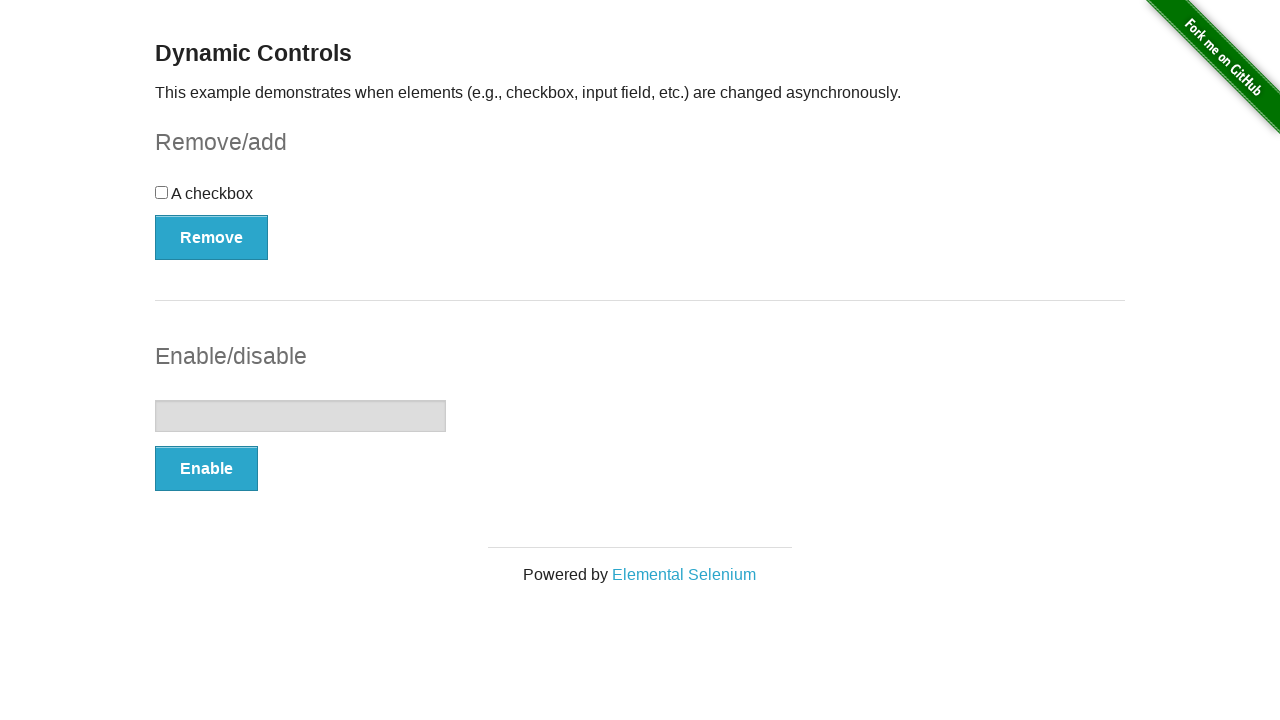

Clicked Remove button to hide dynamic element at (212, 237) on xpath=//button[text()='Remove']
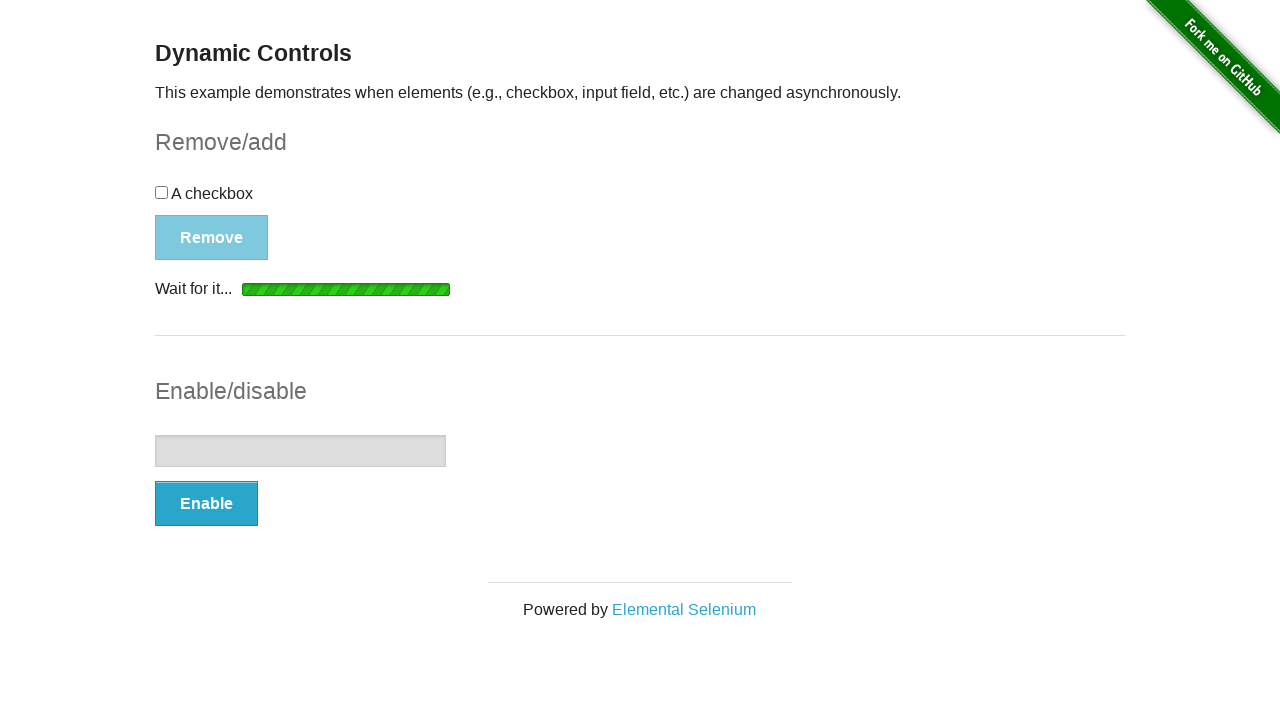

Verified 'It's gone!' message appeared after removing element
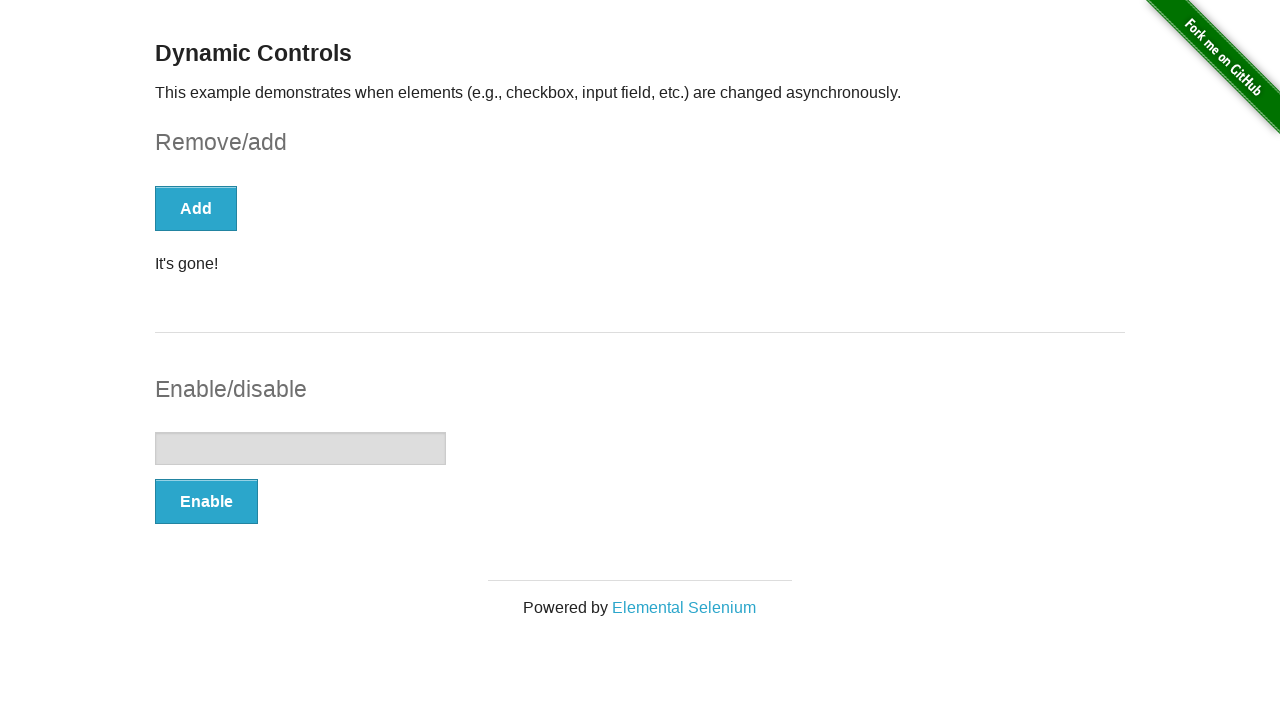

Clicked Add button to restore dynamic element at (196, 208) on xpath=//button[text()='Add']
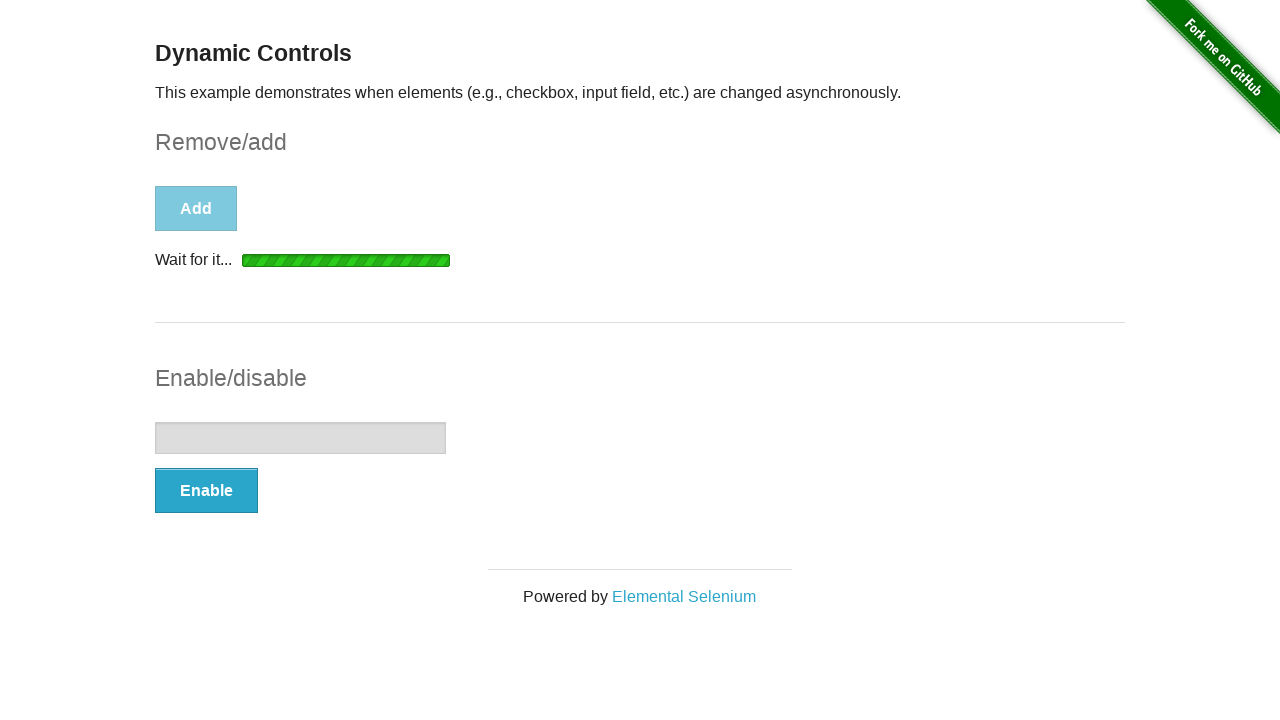

Verified 'It's back!' message appeared after adding element
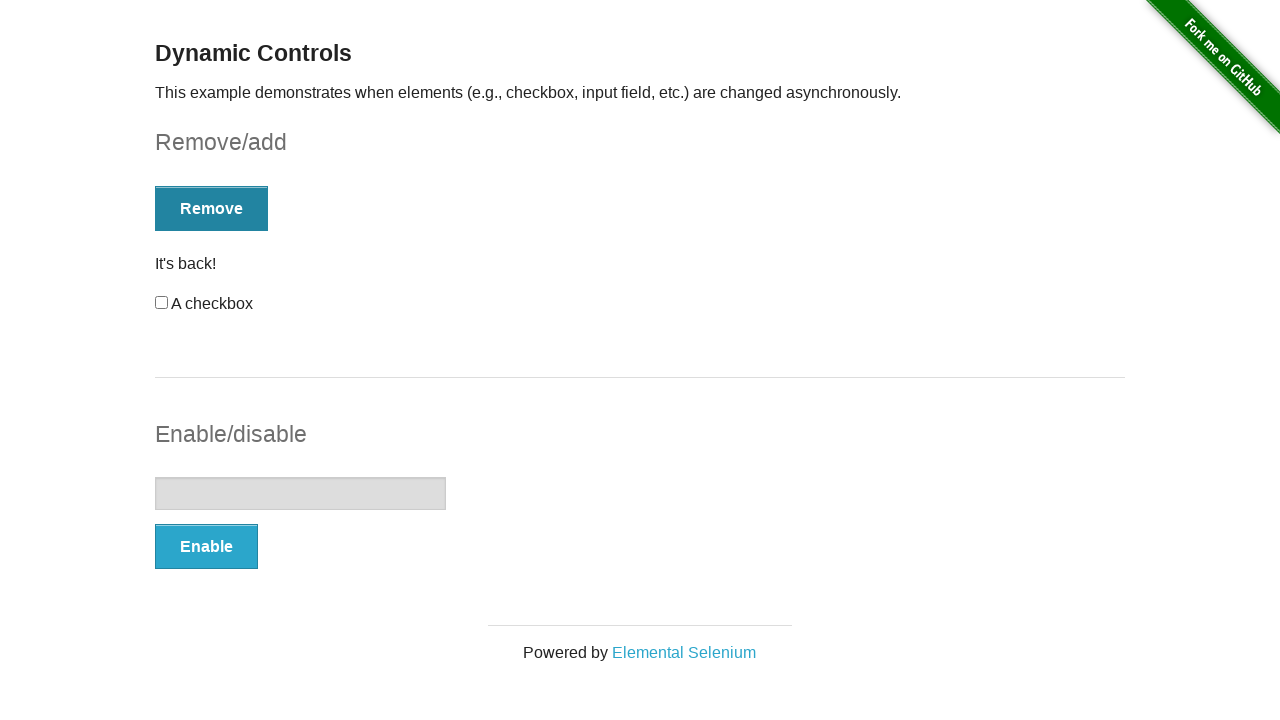

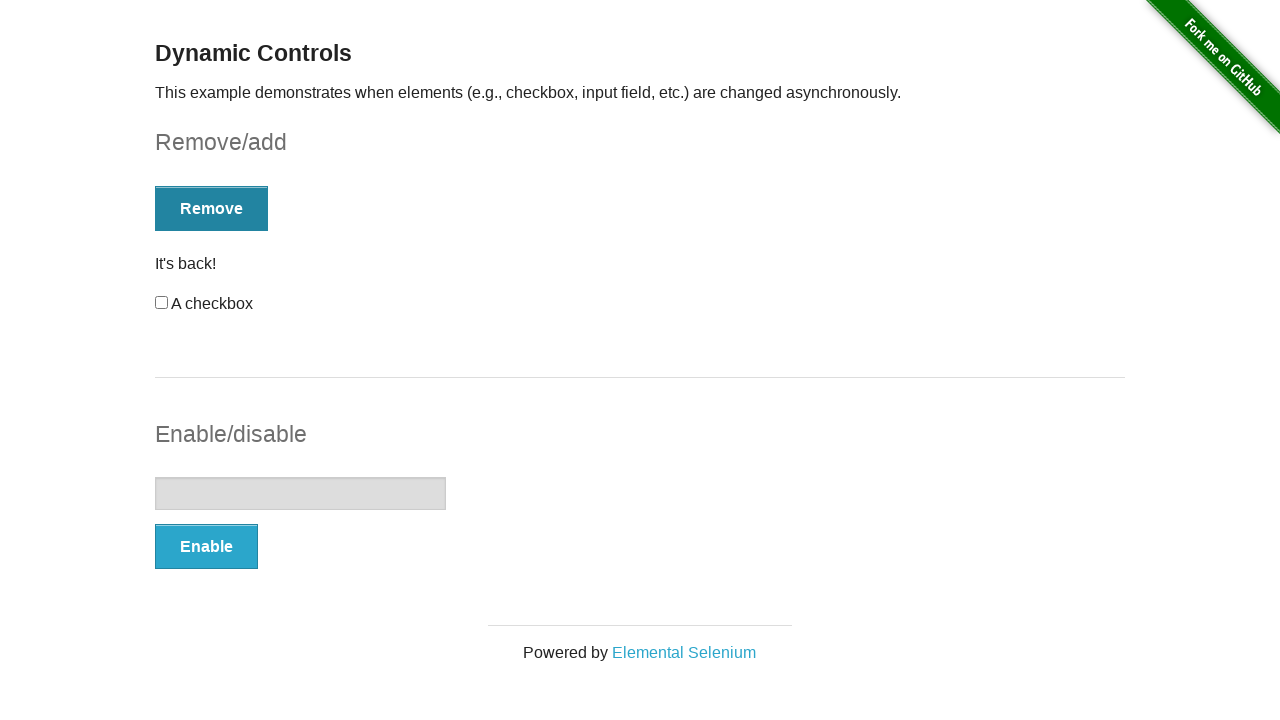